Tests clicking the "Yes" radio button on the DEMOQA radio button page and verifies the selection message appears

Starting URL: https://demoqa.com/radio-button

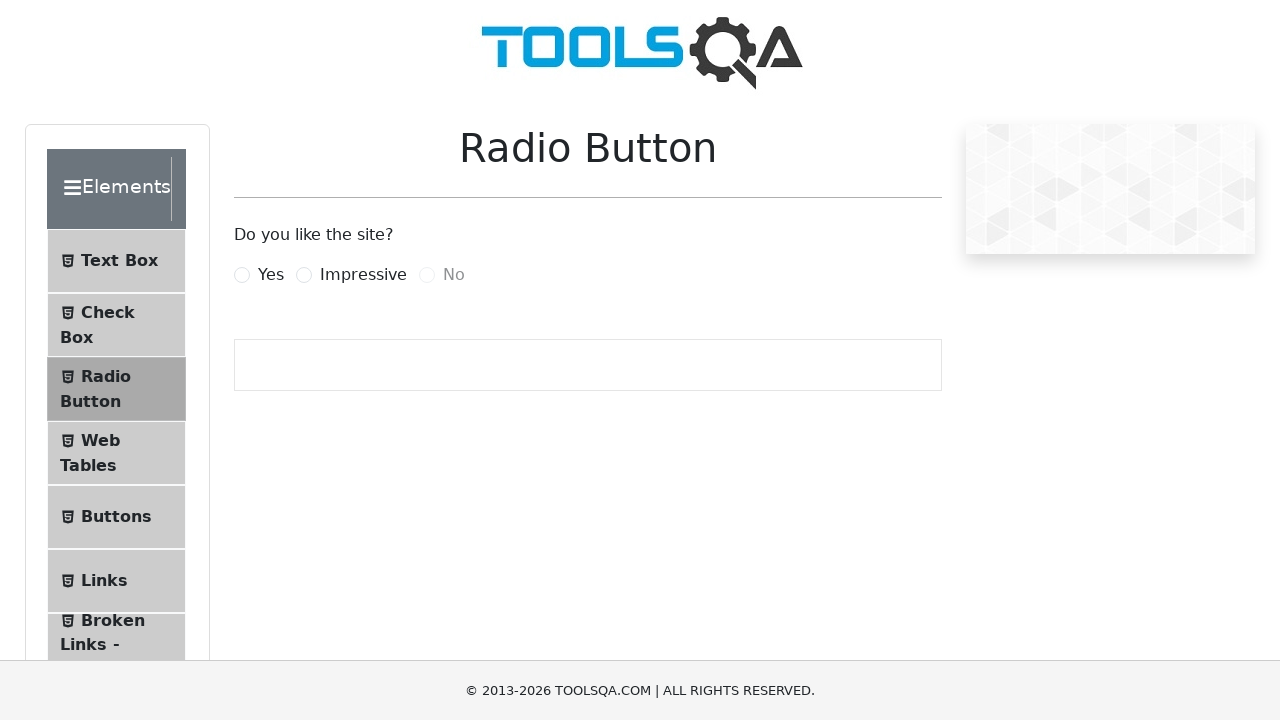

Clicked the 'Yes' radio button at (271, 275) on label[for='yesRadio']
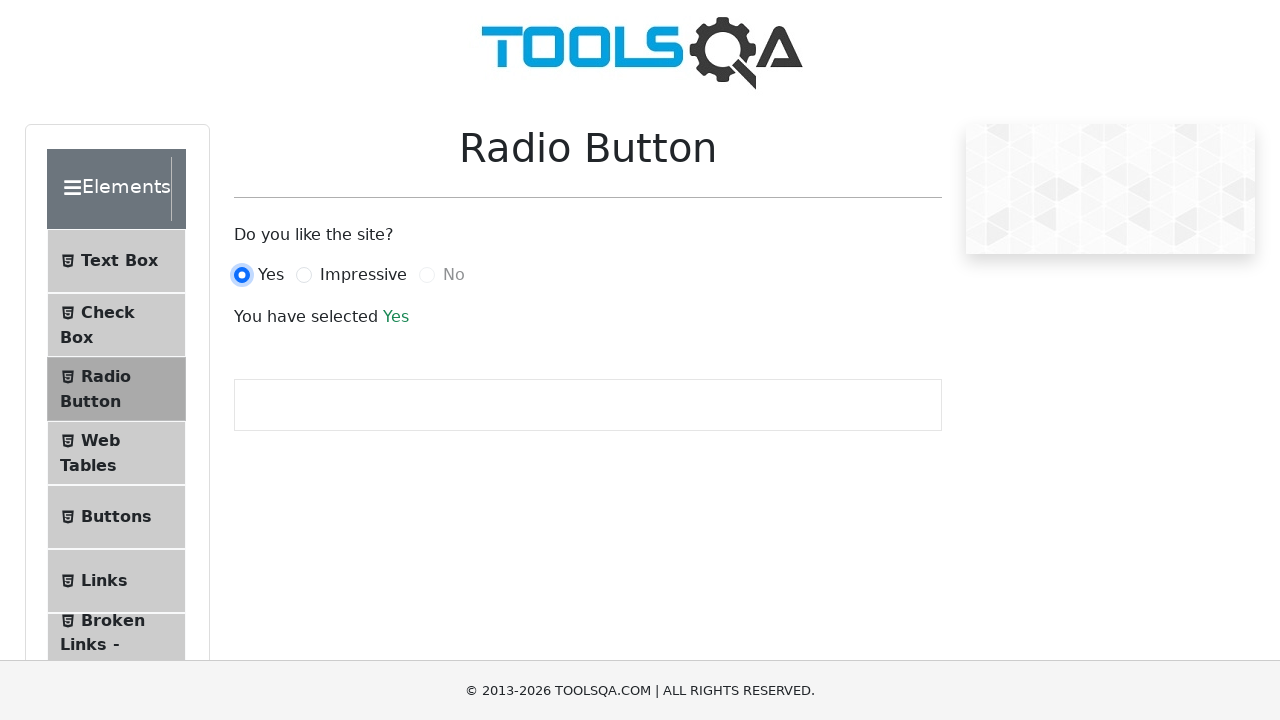

Verified the 'Yes' selection message appeared
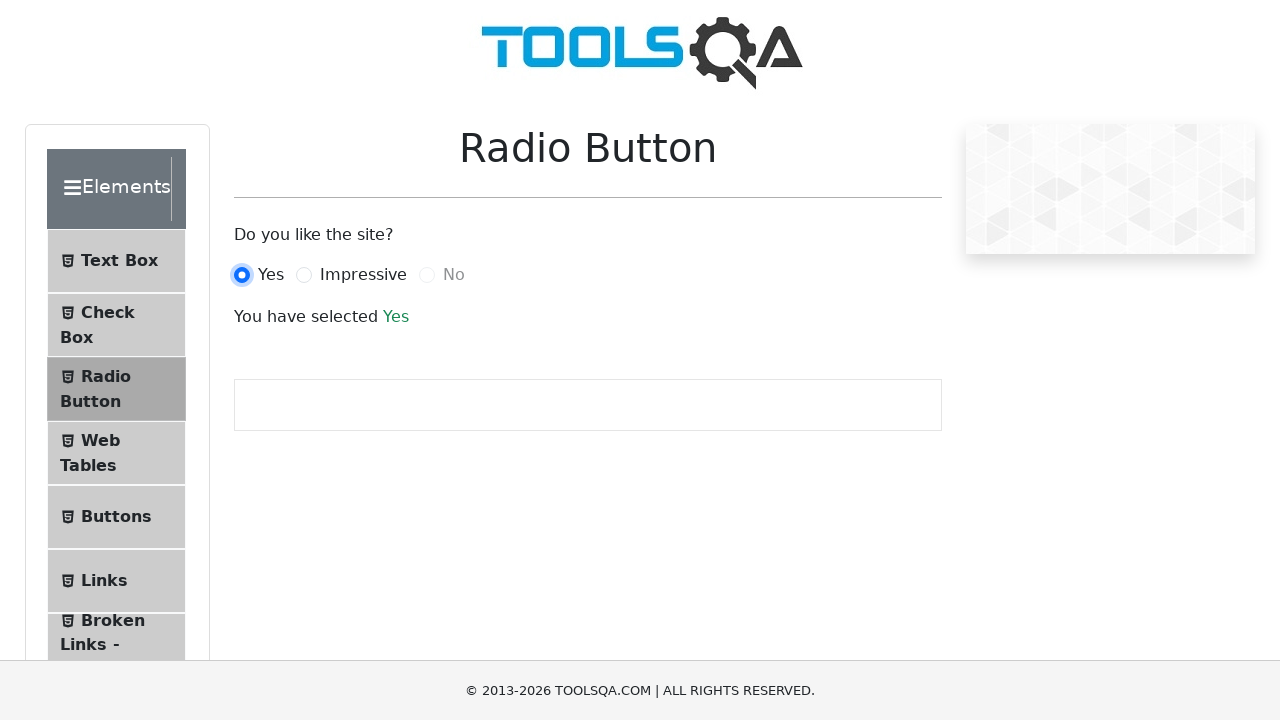

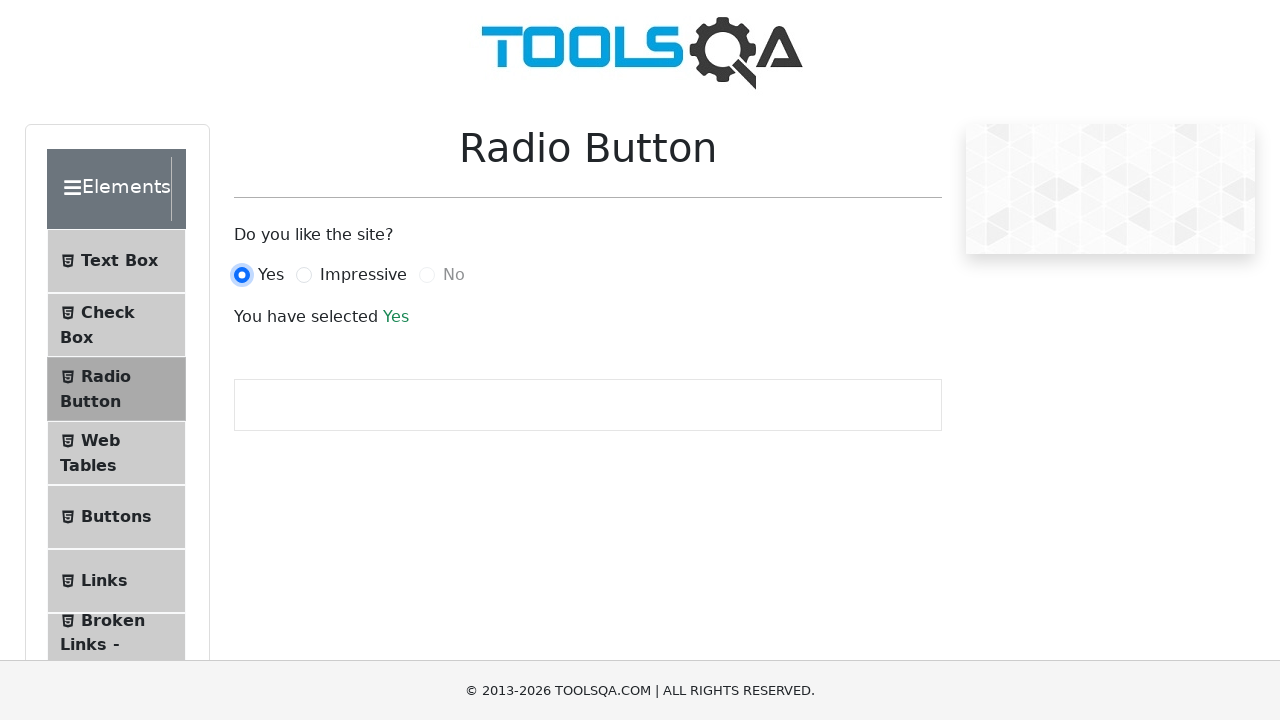